Tests JavaScript prompt popup functionality by clicking a button that triggers a prompt dialog and entering text

Starting URL: https://the-internet.herokuapp.com/javascript_alerts

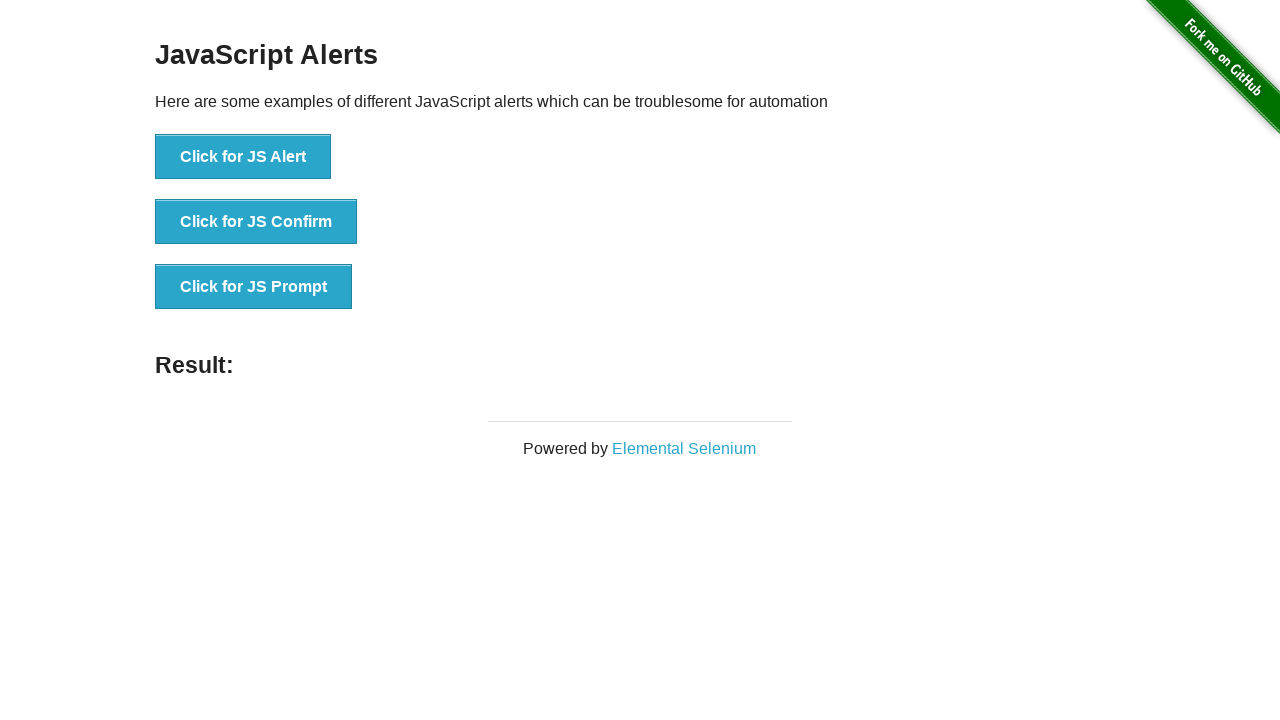

Set up dialog handler to accept prompt with text 'Arbaz'
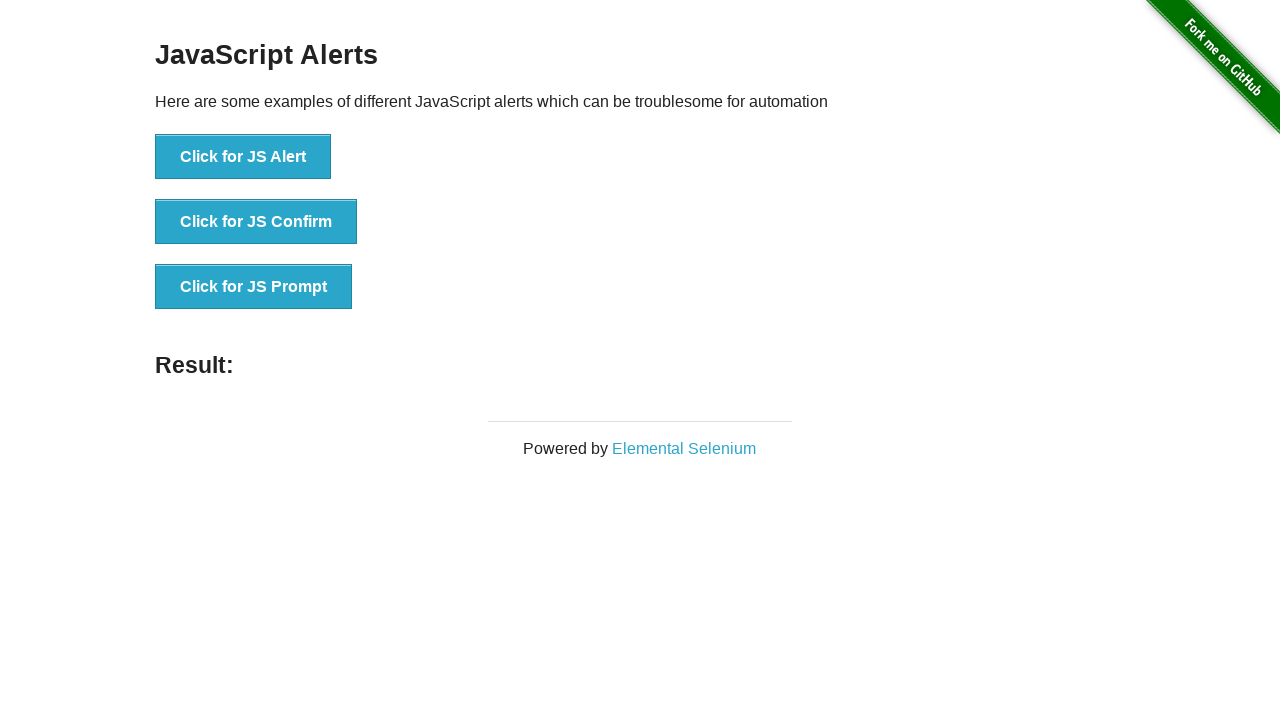

Clicked 'Click for JS Prompt' button to trigger JavaScript prompt dialog at (254, 287) on internal:role=button[name="Click for JS Prompt"i]
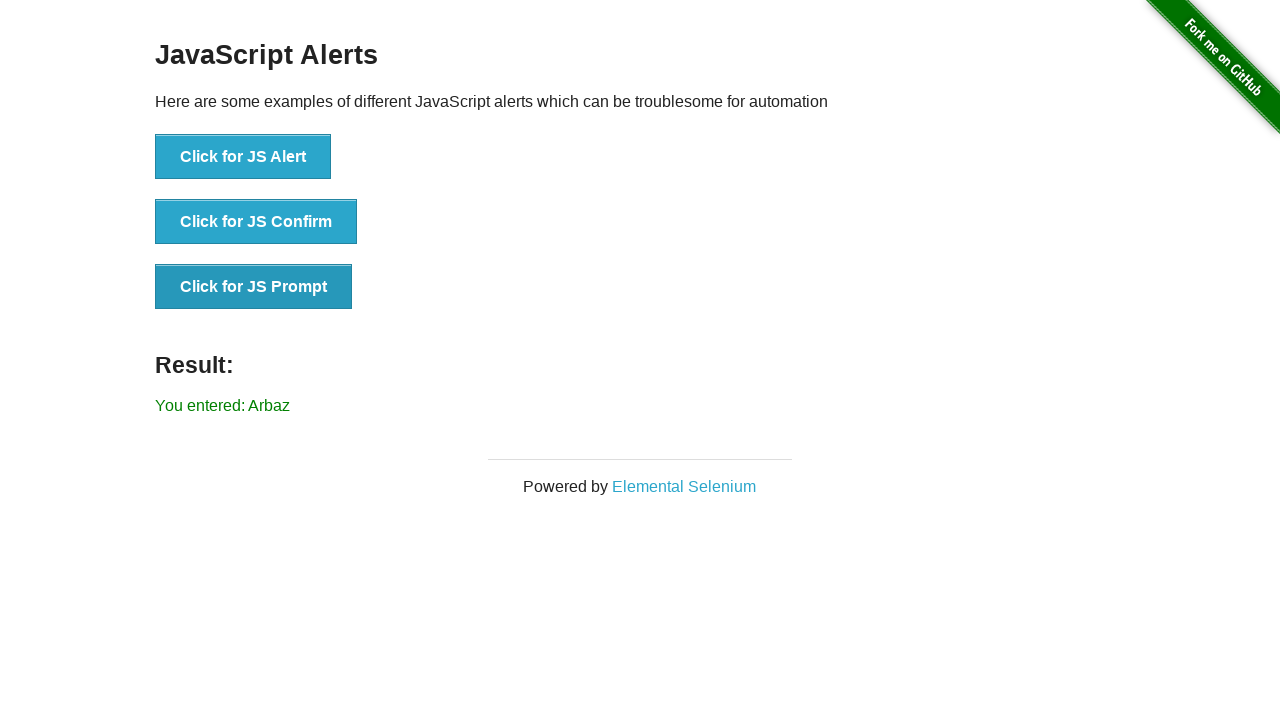

Prompt result element loaded and displayed
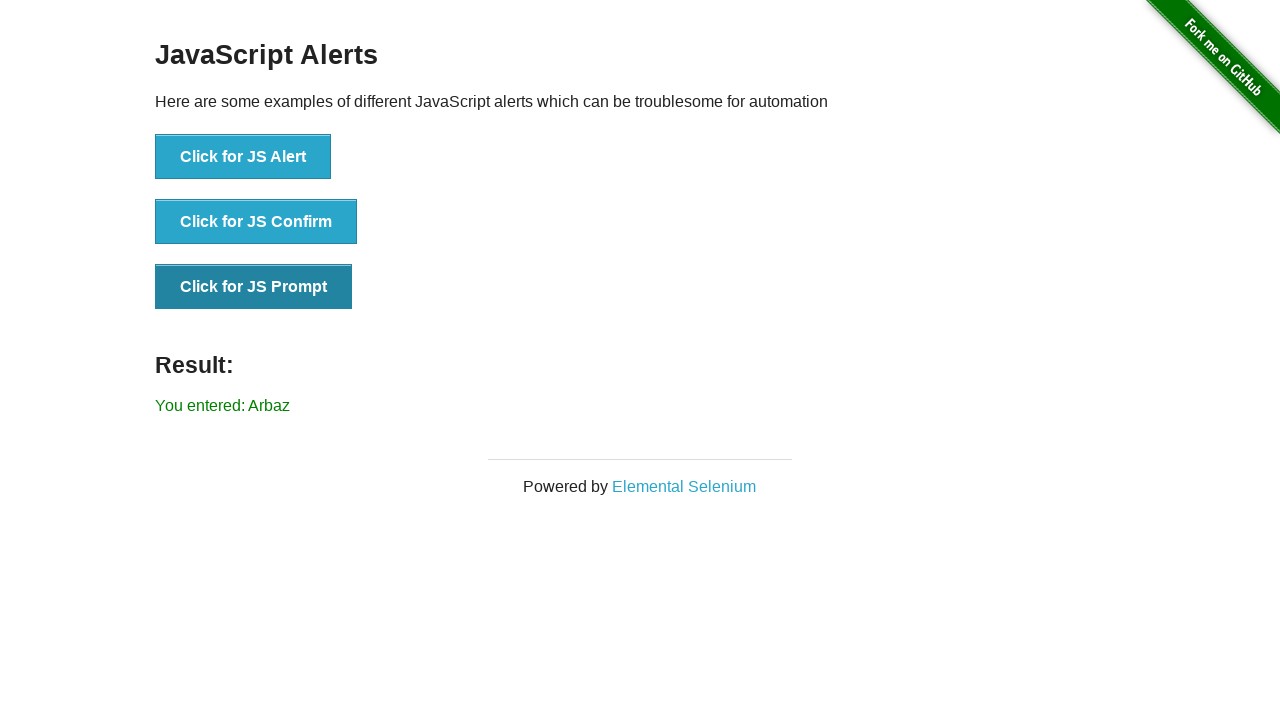

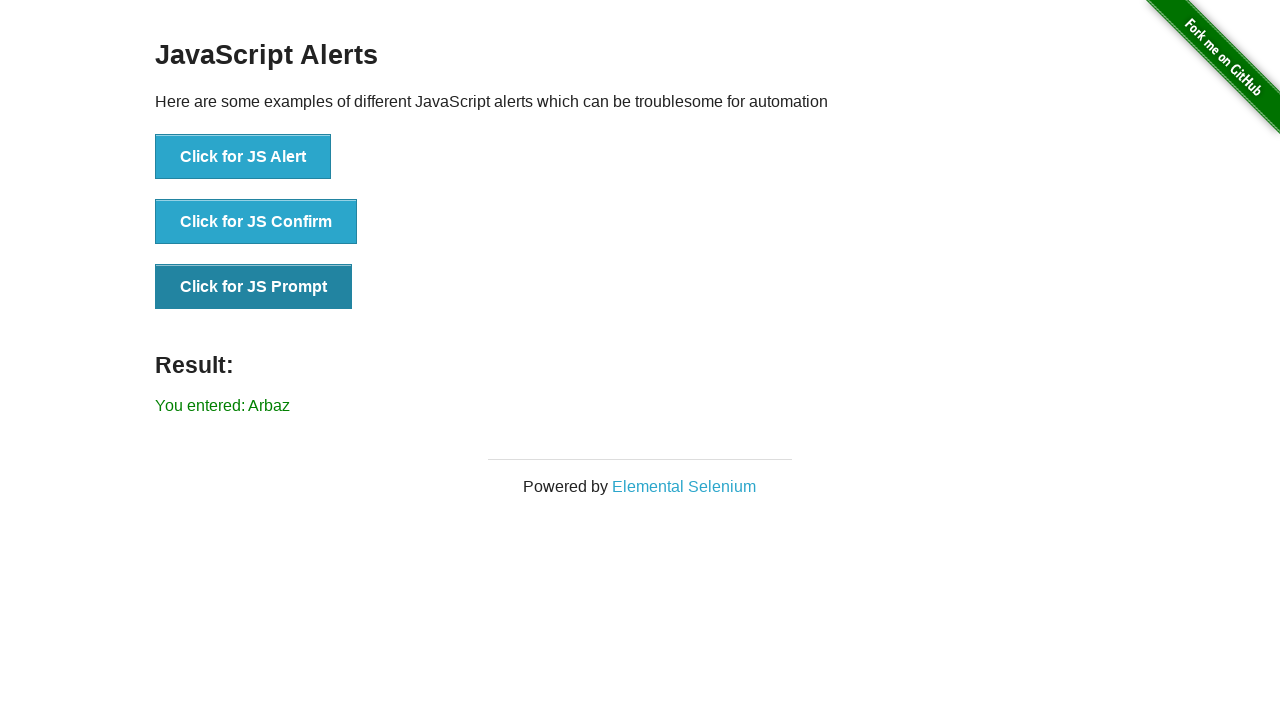